Tests web table interactions by clicking on the Due column header to sort the table

Starting URL: https://the-internet.herokuapp.com/tables

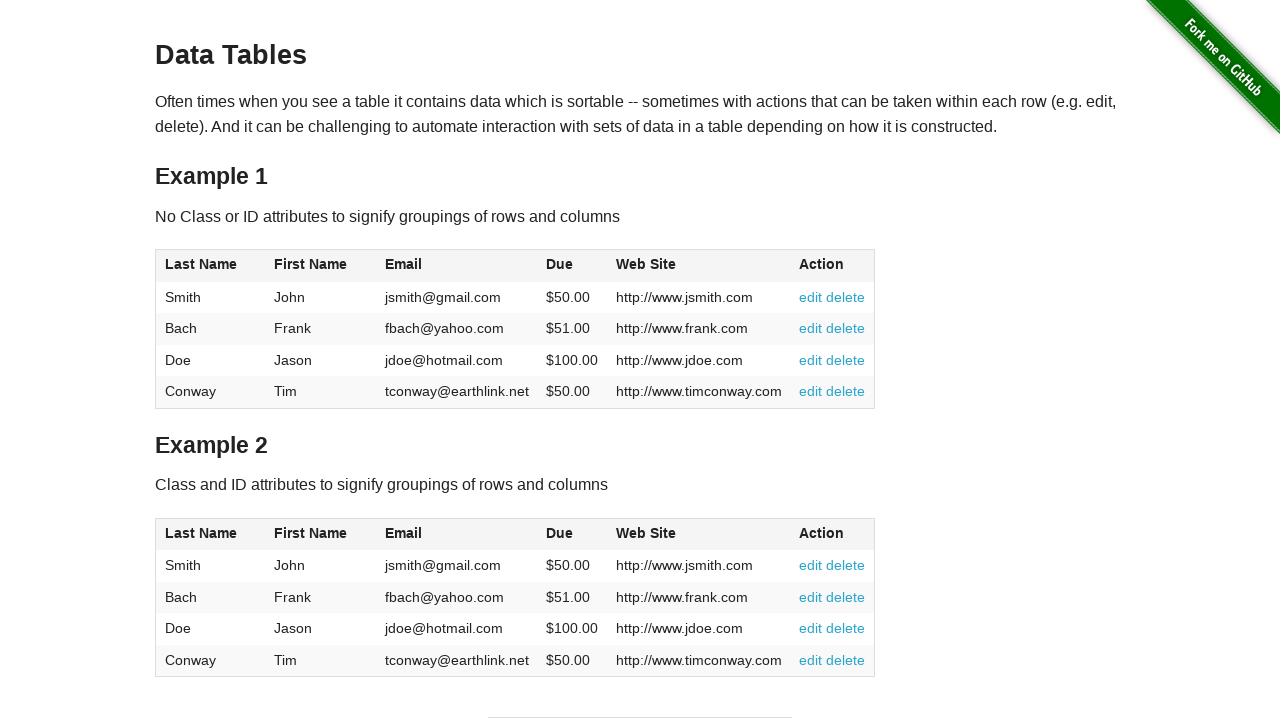

Table #table1 loaded
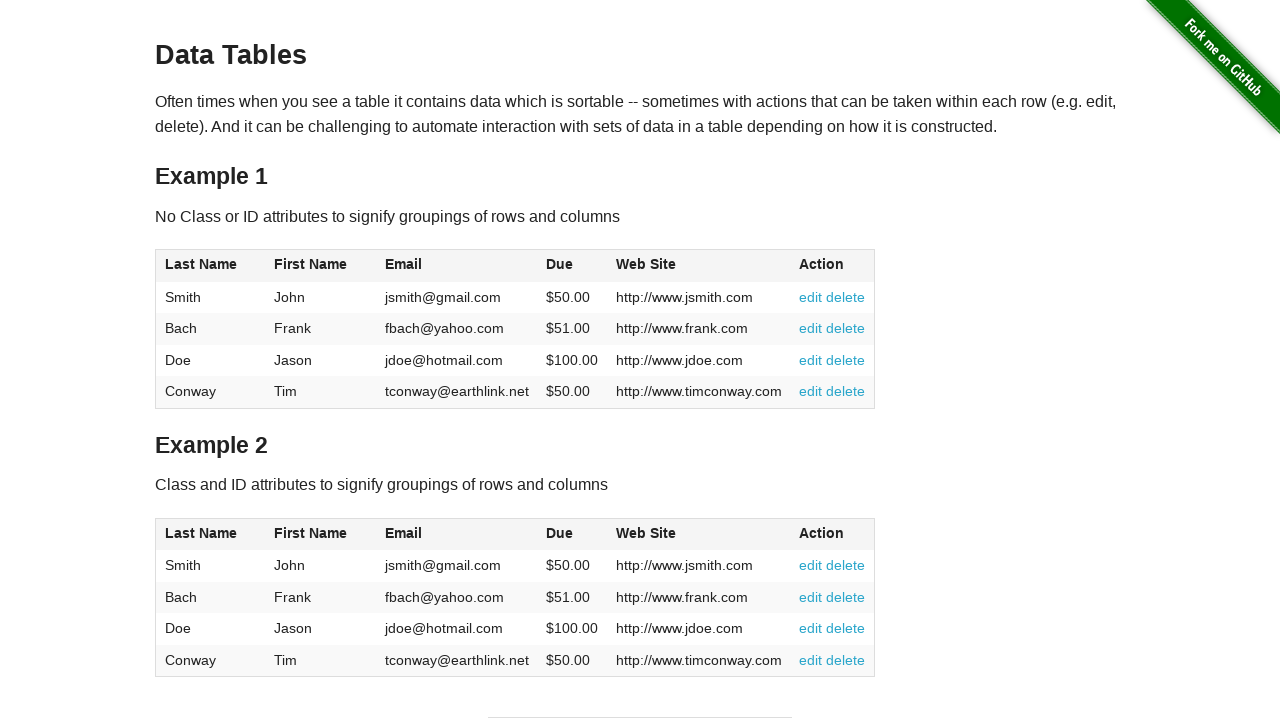

Located Due column header
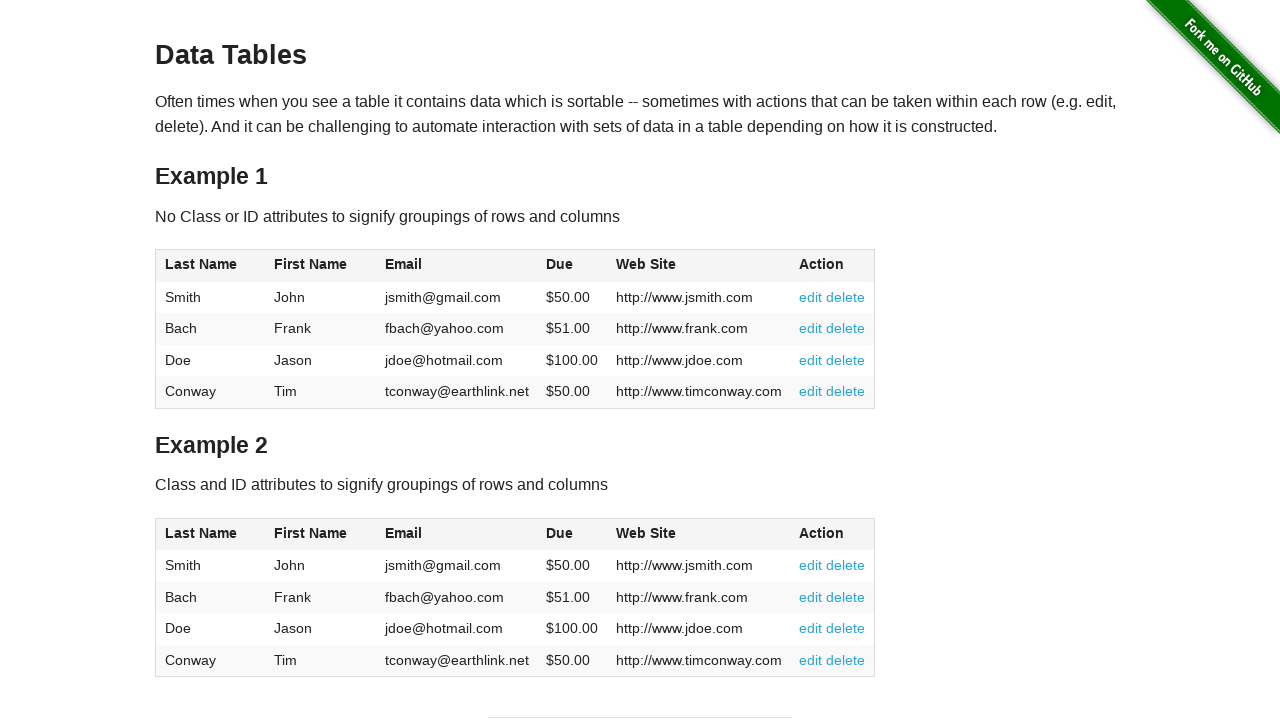

Clicked Due column header to sort (ascending) at (572, 266) on #table1 thead th:nth-child(4)
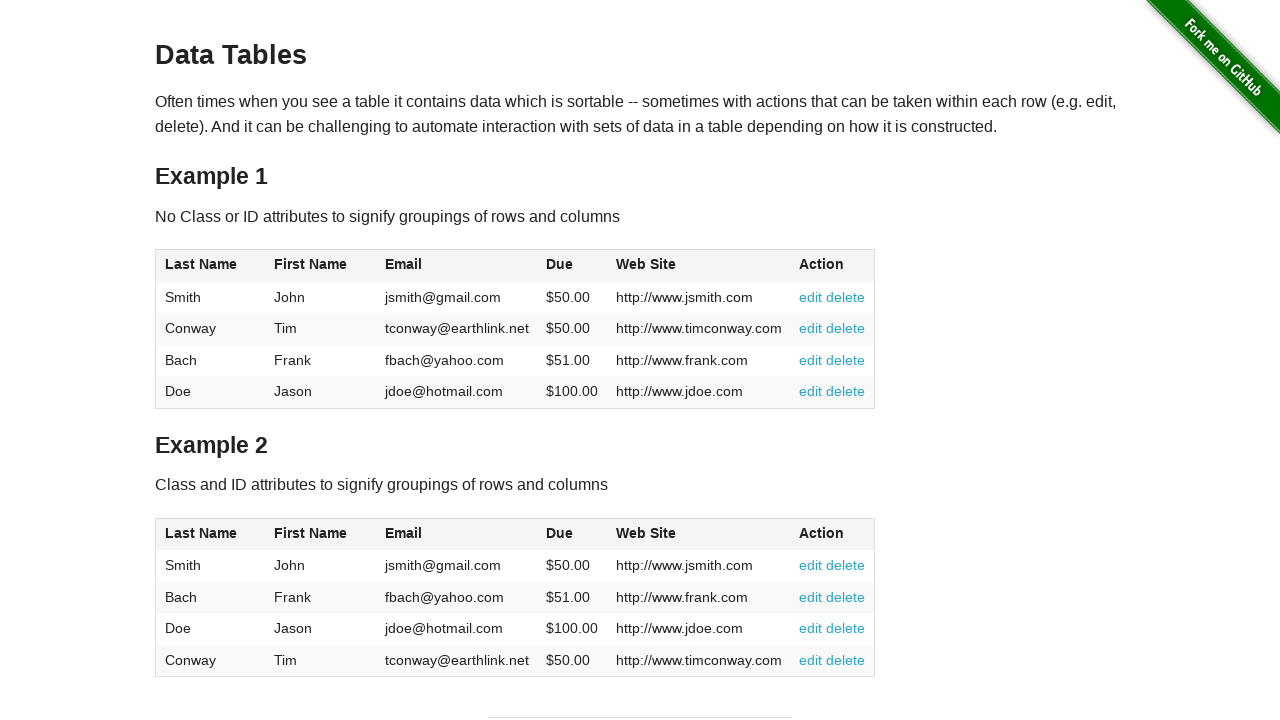

Clicked Due column header again to sort (descending) at (572, 266) on #table1 thead th:nth-child(4)
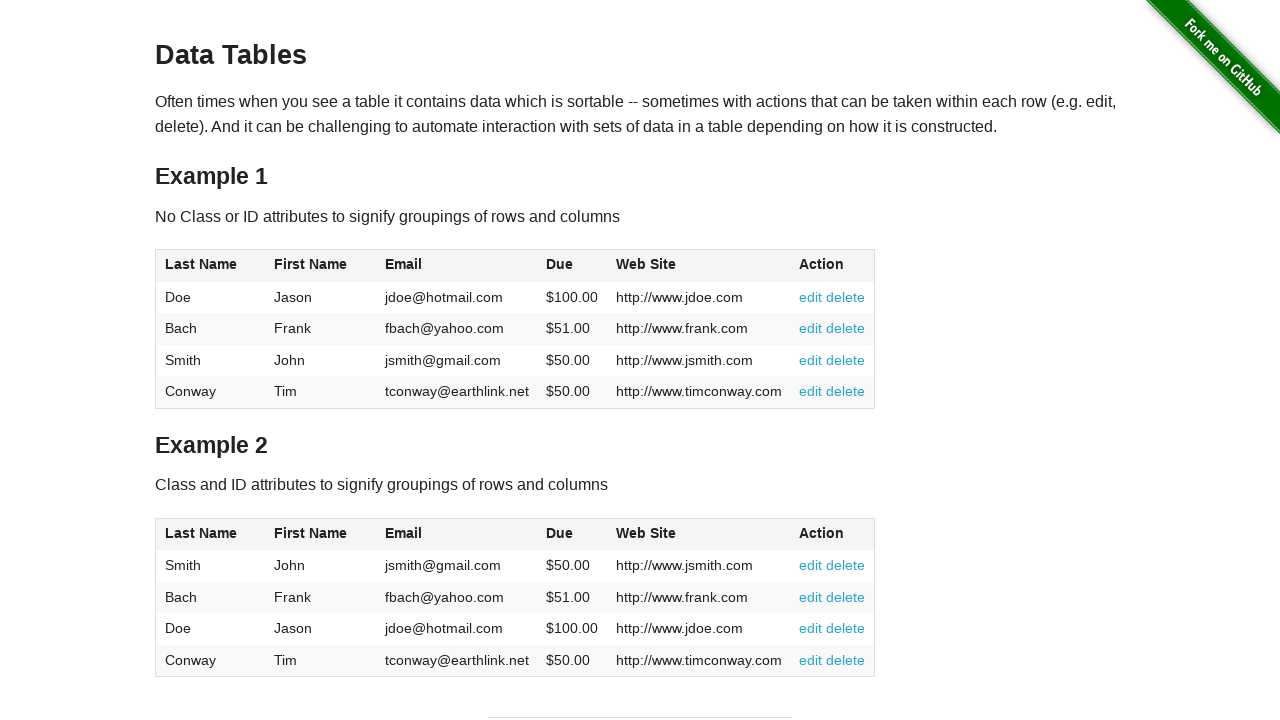

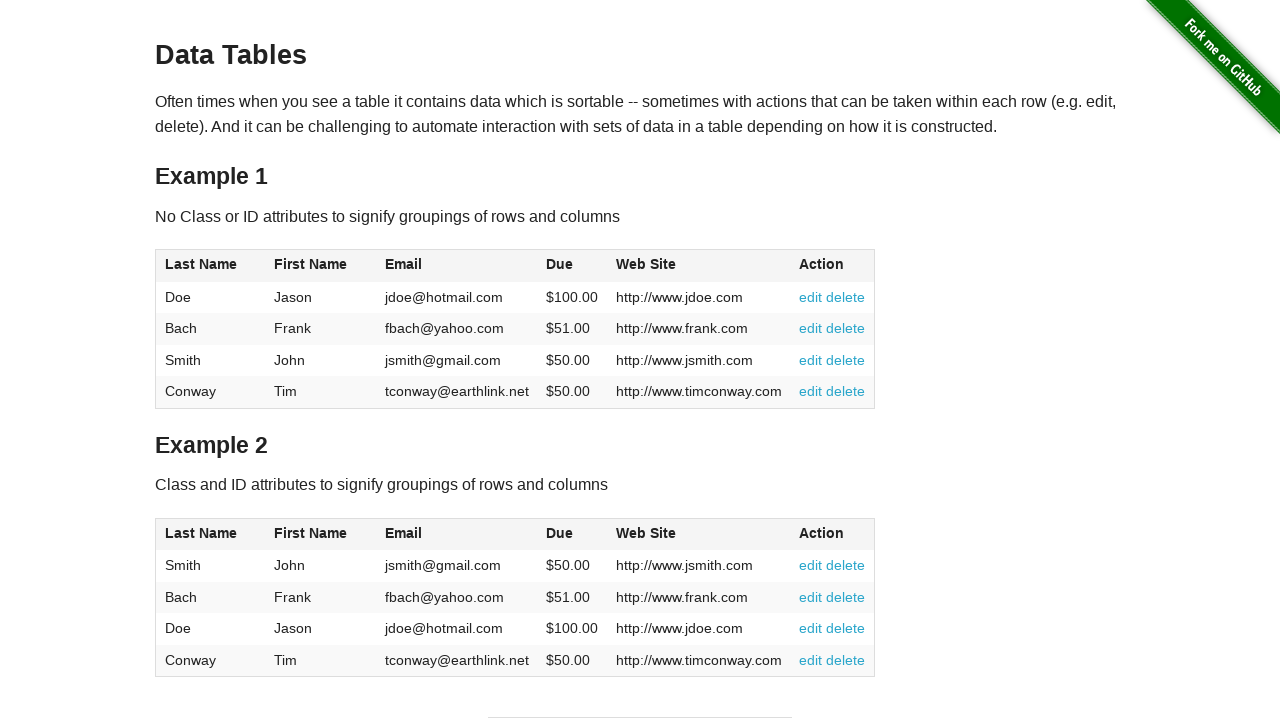